Tests page scrolling functionality by clicking on an input field and then scrolling to an anchor element on a jQuery scrollbar demo page.

Starting URL: https://gromo.github.io/jquery.scrollbar/demo/basic.html

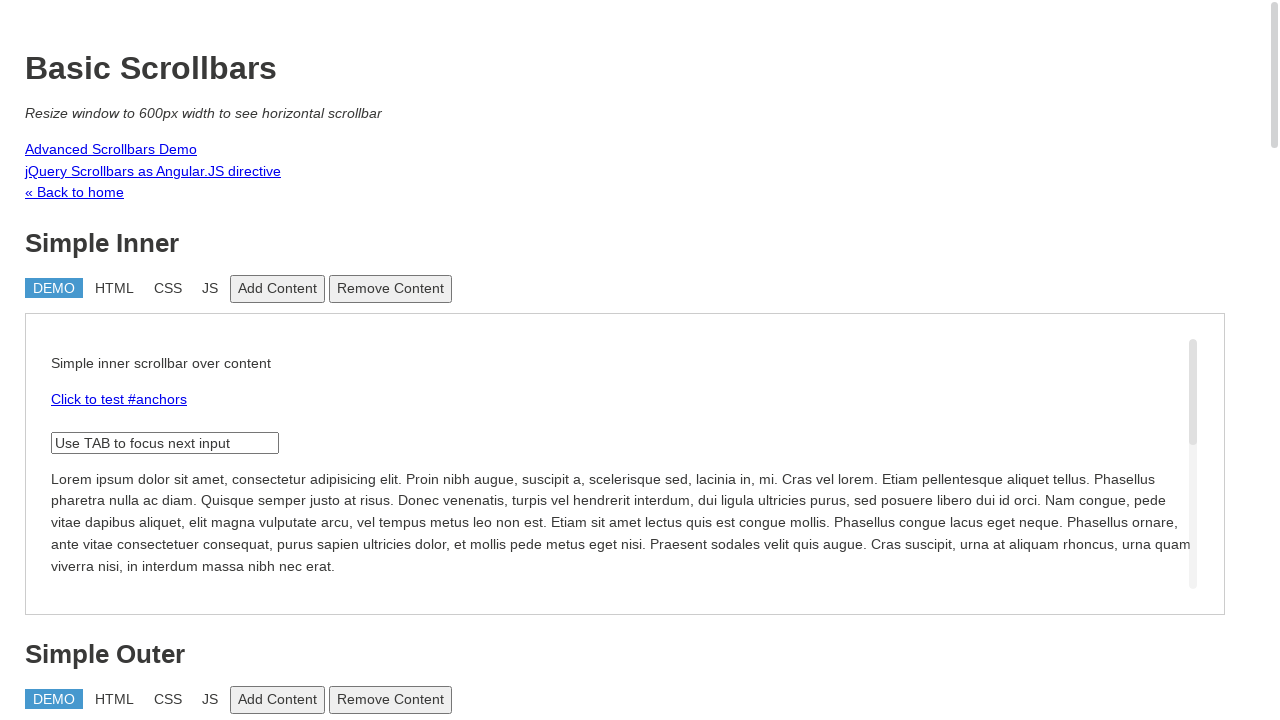

Clicked on input field with placeholder 'Use TAB to focus next input' at (165, 443) on input[value='Use TAB to focus next input']
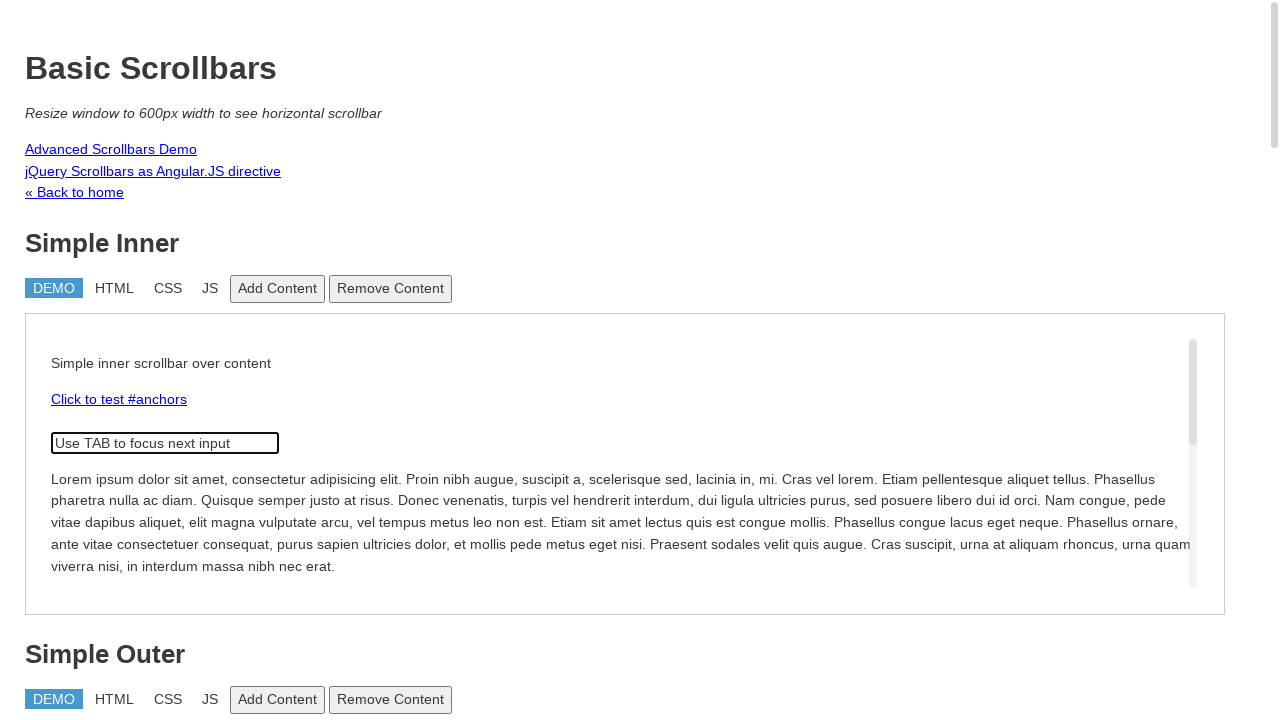

Located input element preceding the 'Anchor' heading
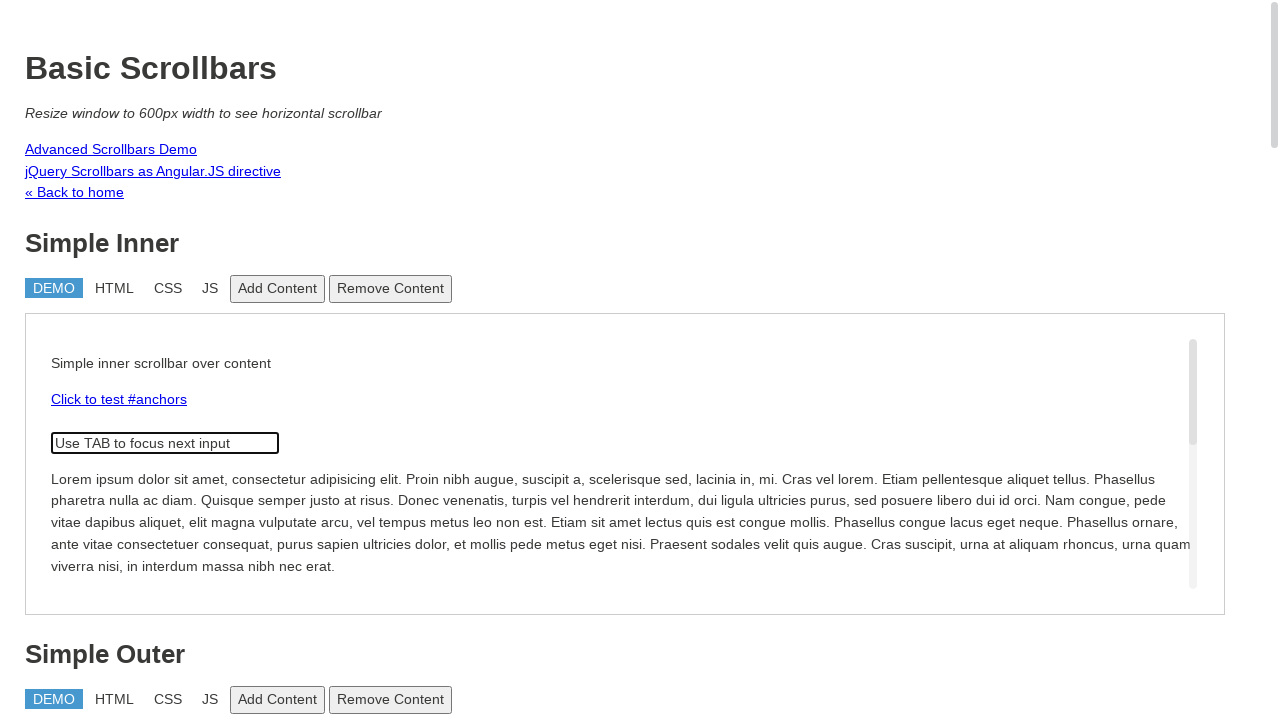

Scrolled to anchor input element
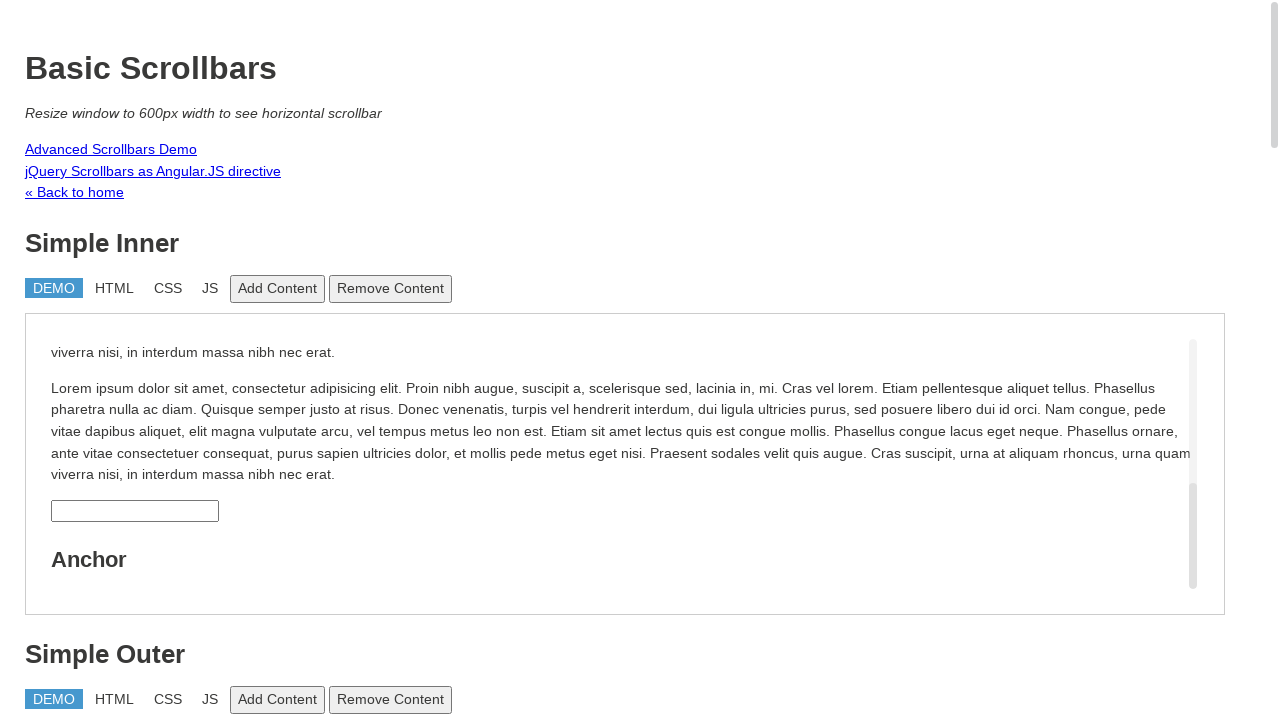

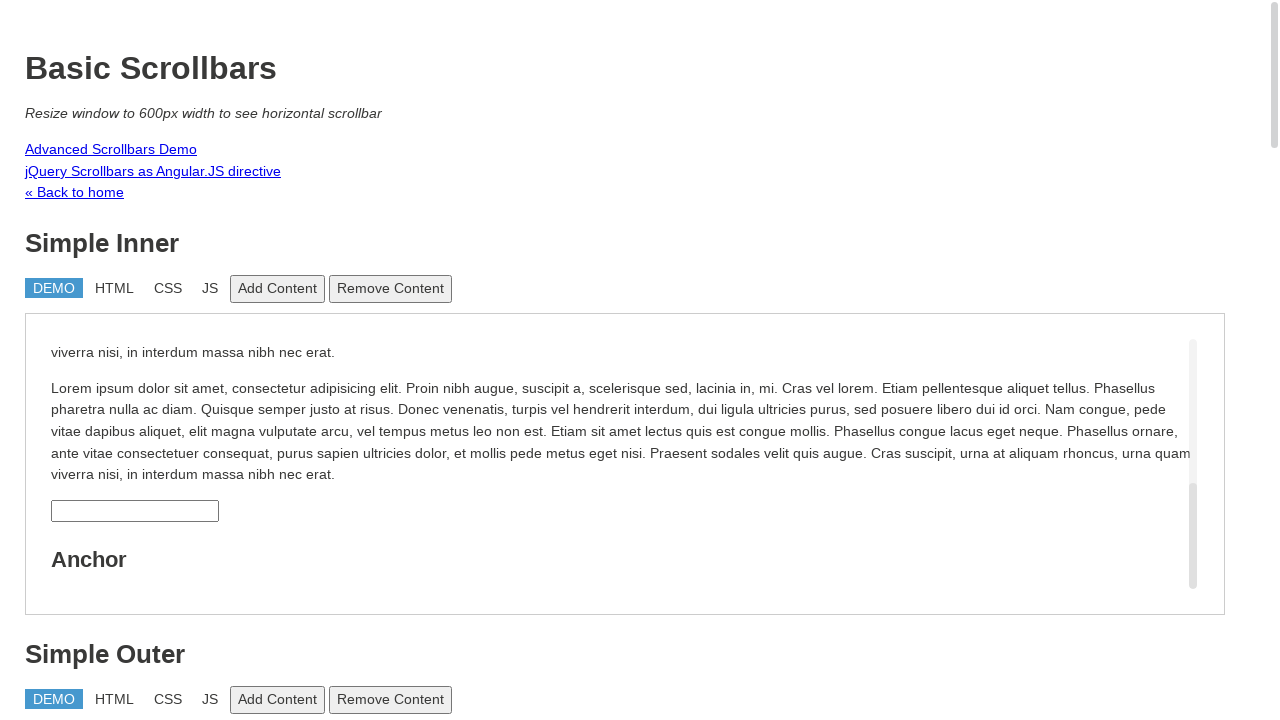